Tests the Add/Remove Elements page by clicking the "Add Element" button 5 times and verifying that 5 Delete buttons are created as a result.

Starting URL: http://the-internet.herokuapp.com/add_remove_elements/

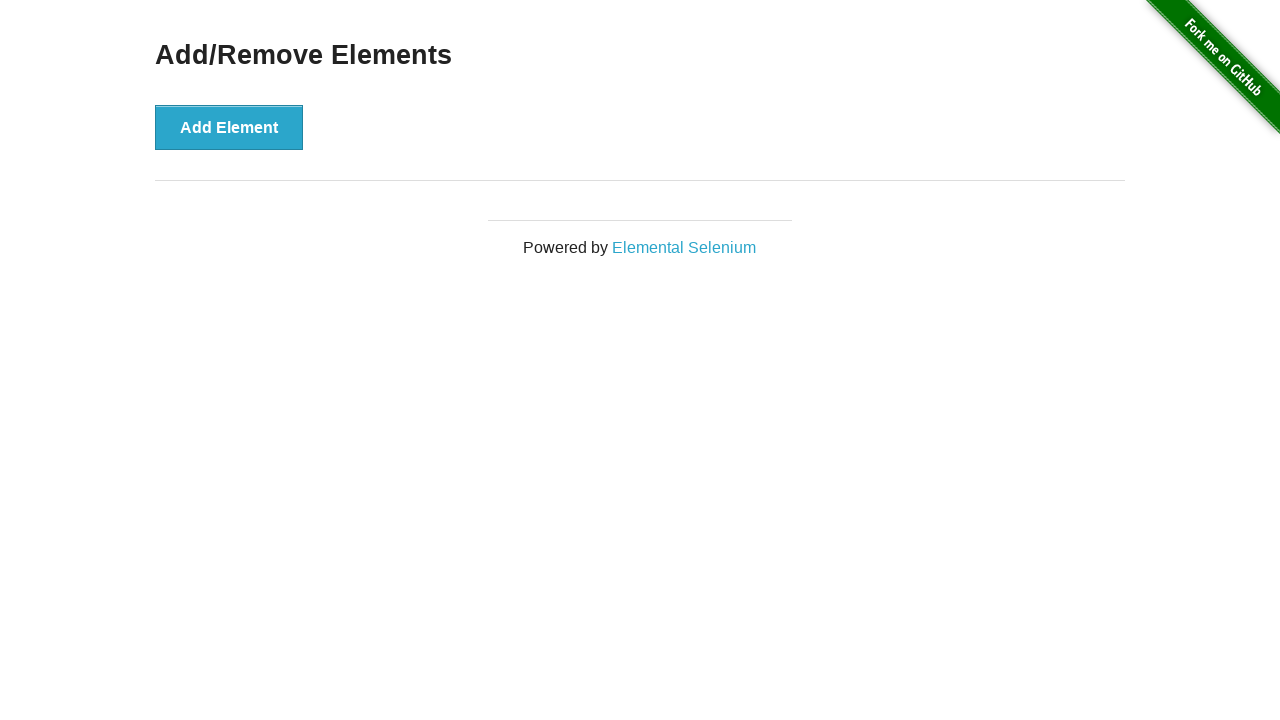

Add Element button is visible and ready
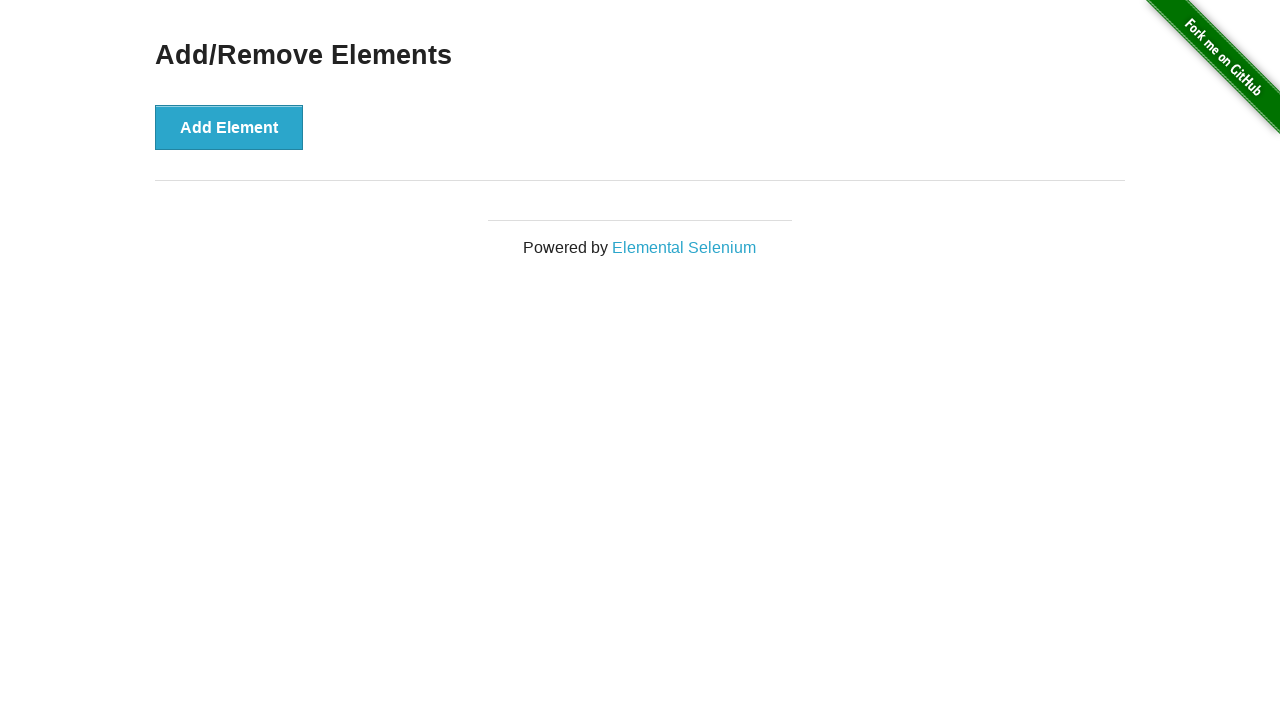

Clicked Add Element button at (229, 127) on xpath=//button[text()='Add Element']
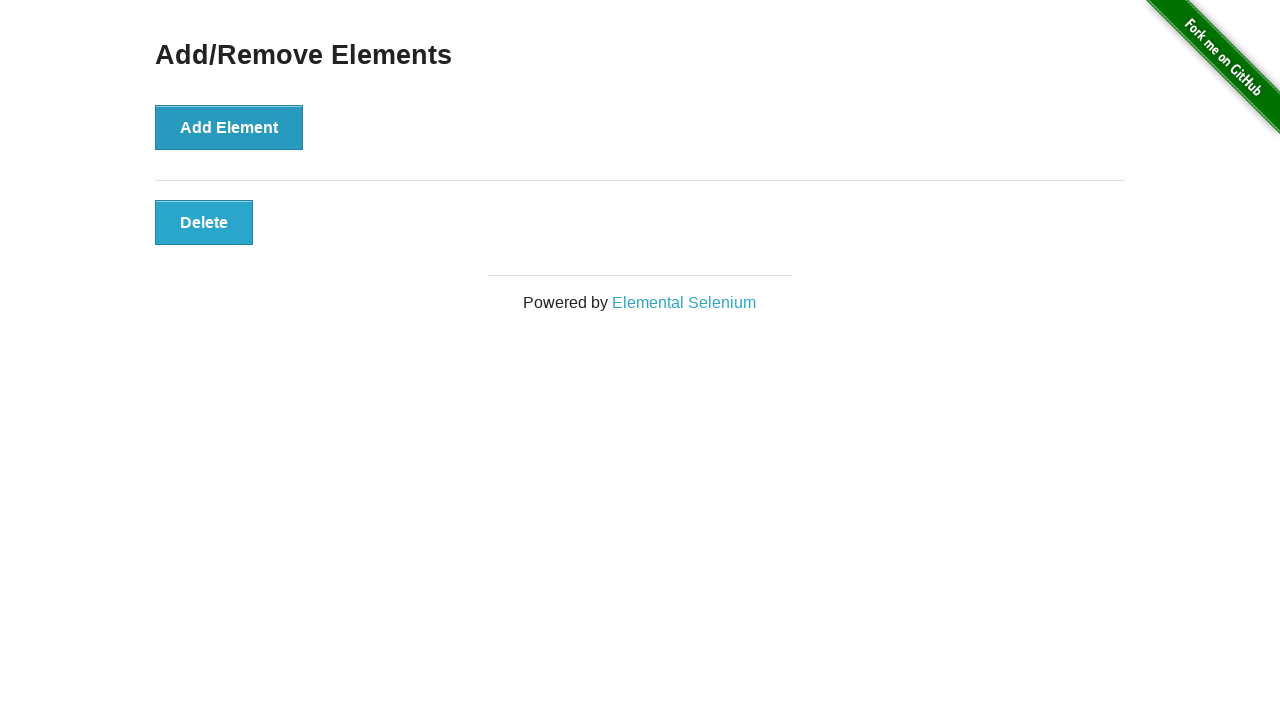

Clicked Add Element button at (229, 127) on xpath=//button[text()='Add Element']
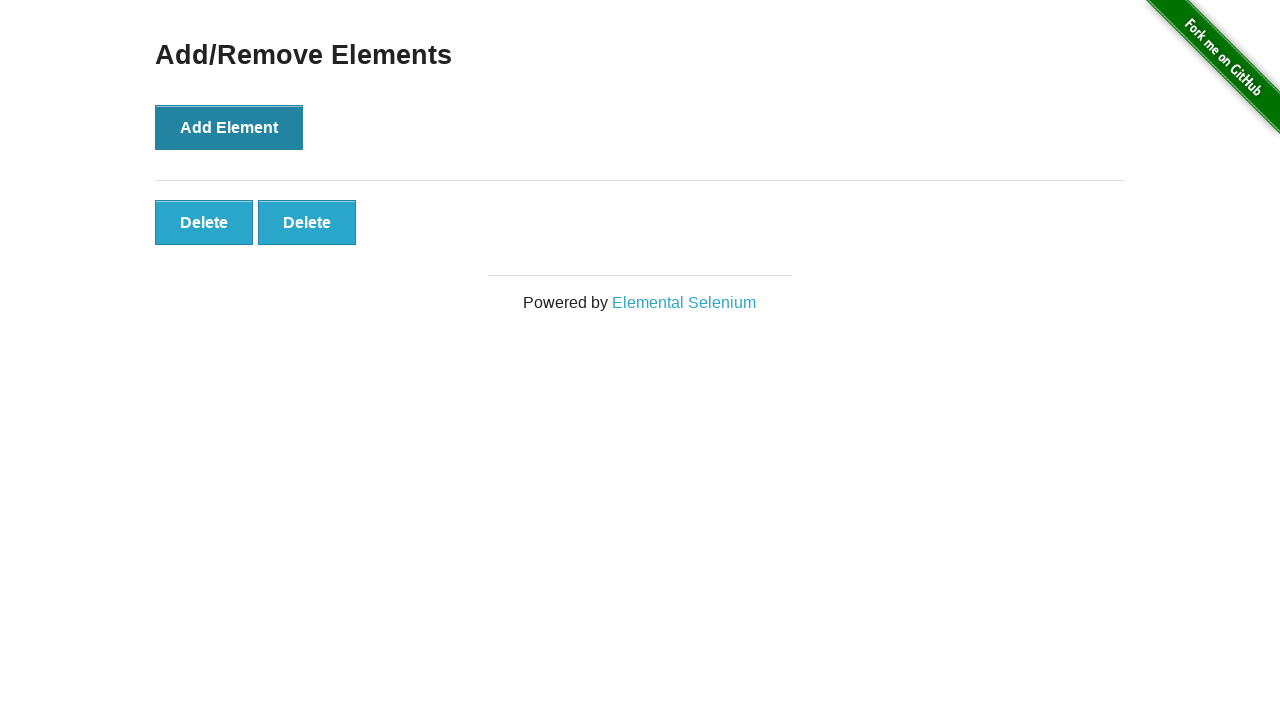

Clicked Add Element button at (229, 127) on xpath=//button[text()='Add Element']
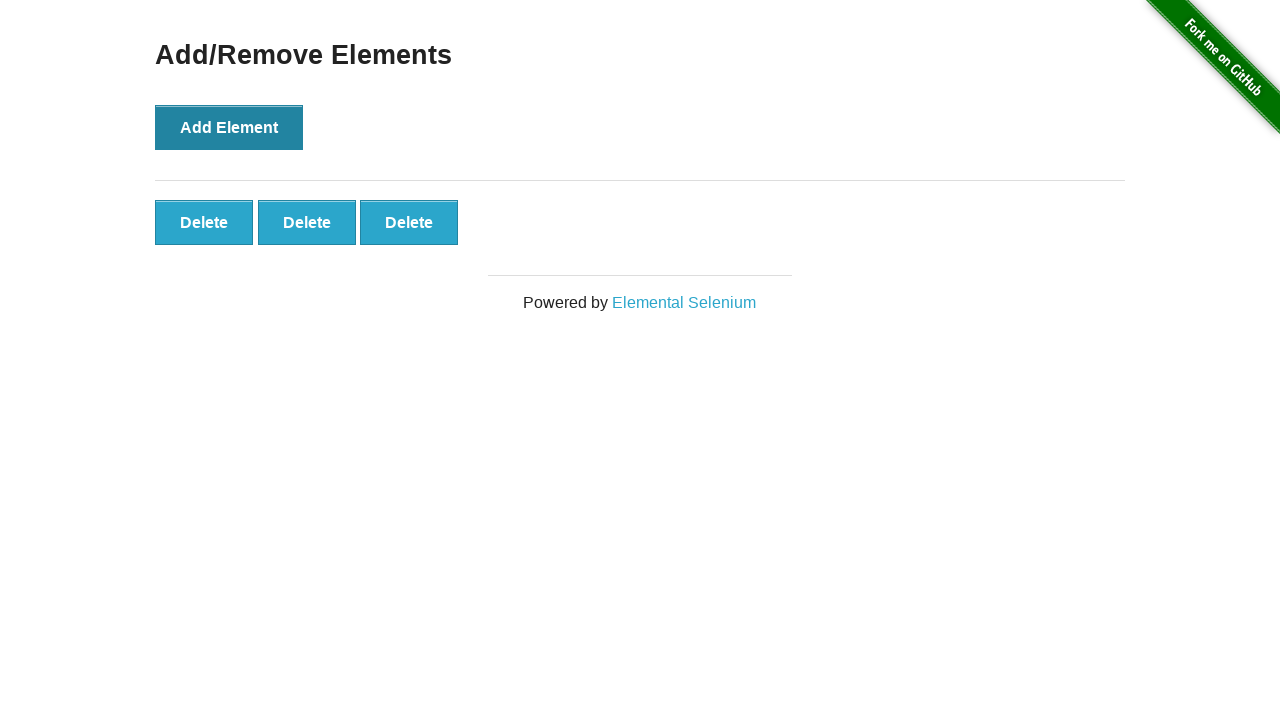

Clicked Add Element button at (229, 127) on xpath=//button[text()='Add Element']
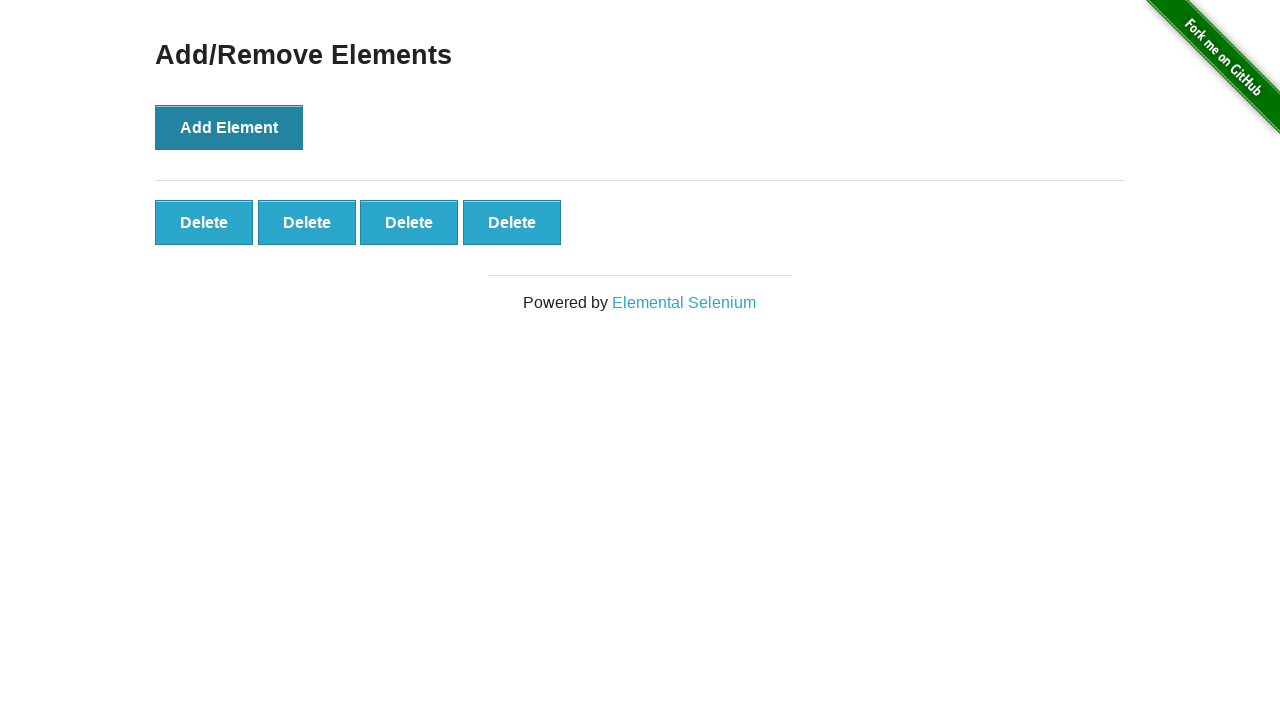

Clicked Add Element button at (229, 127) on xpath=//button[text()='Add Element']
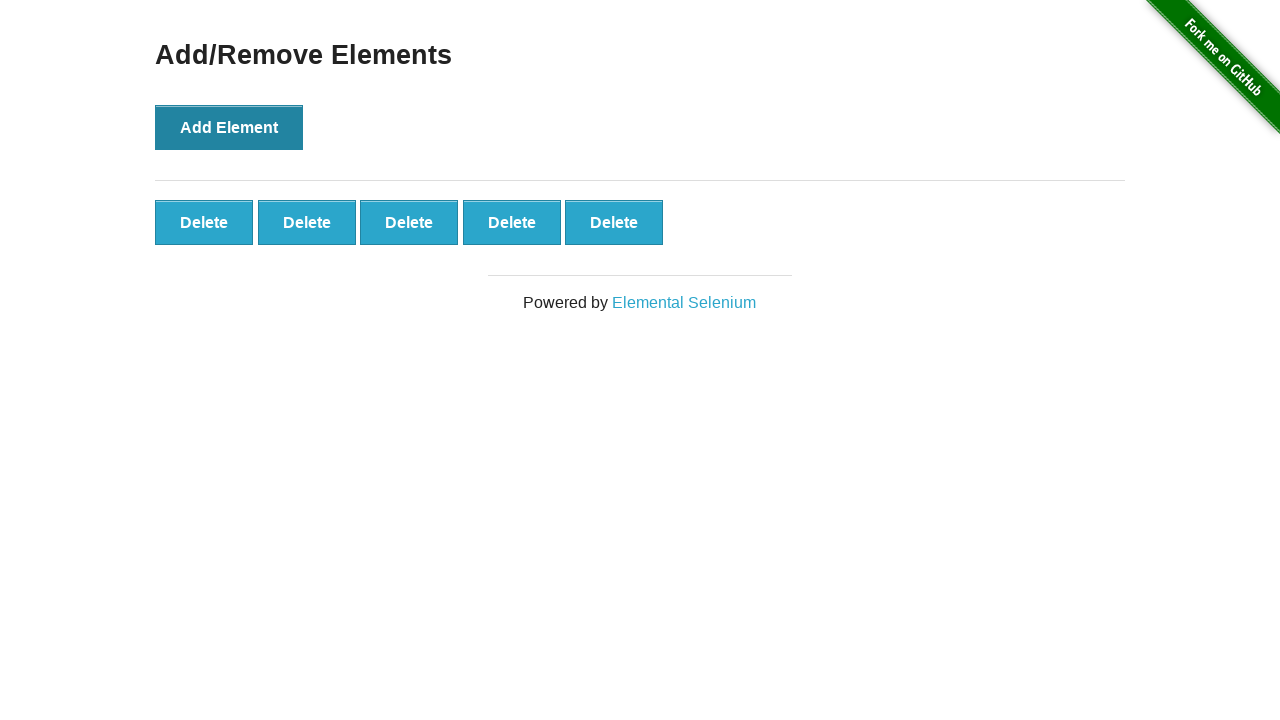

Delete buttons have appeared on the page
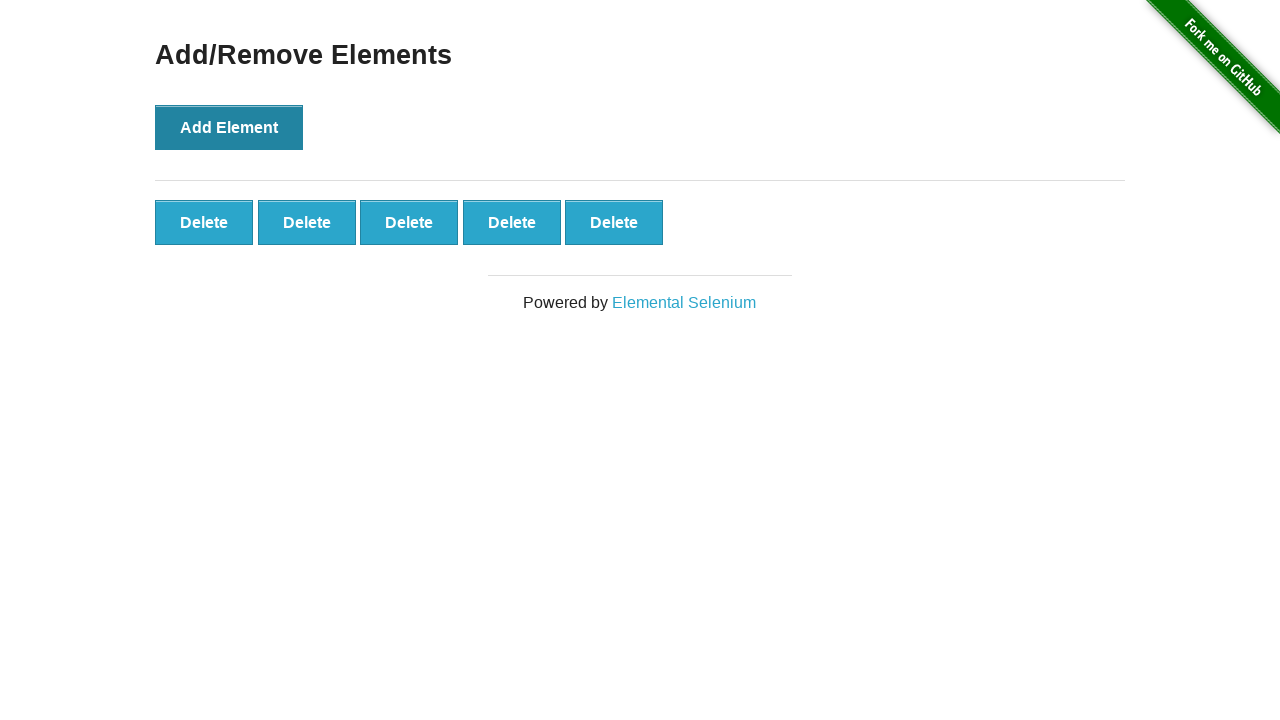

Verified that exactly 5 Delete buttons were created
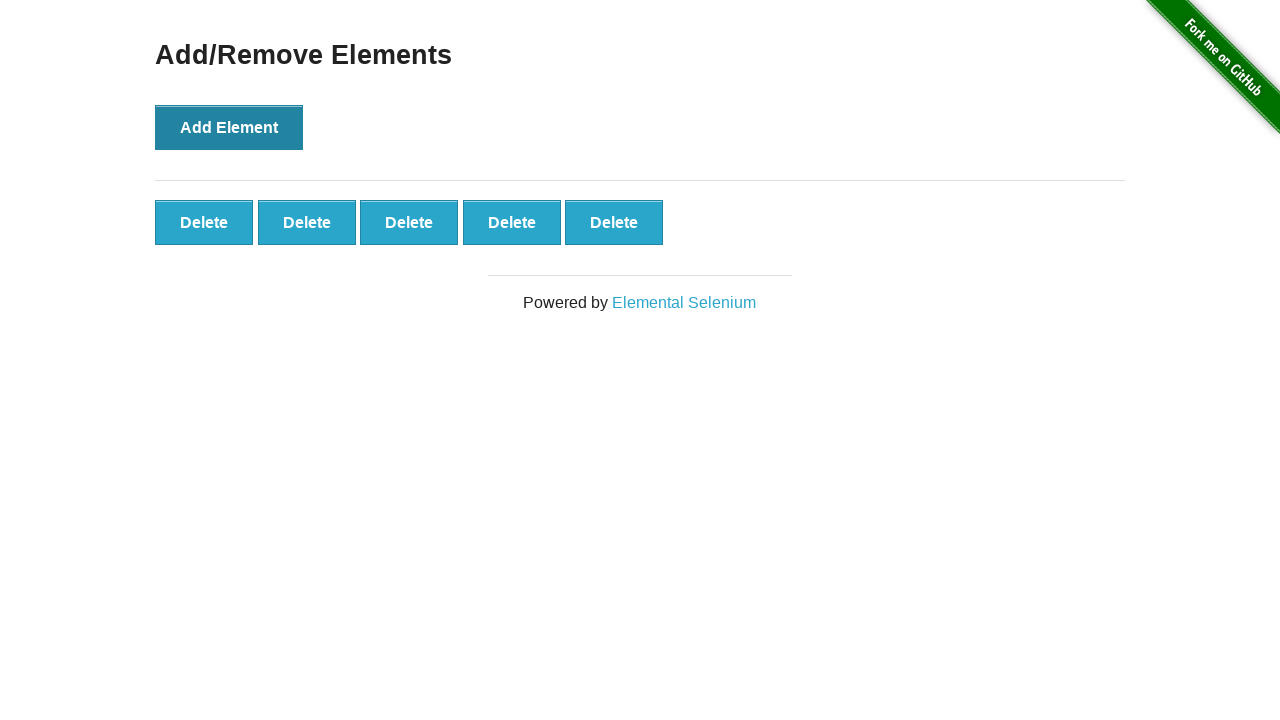

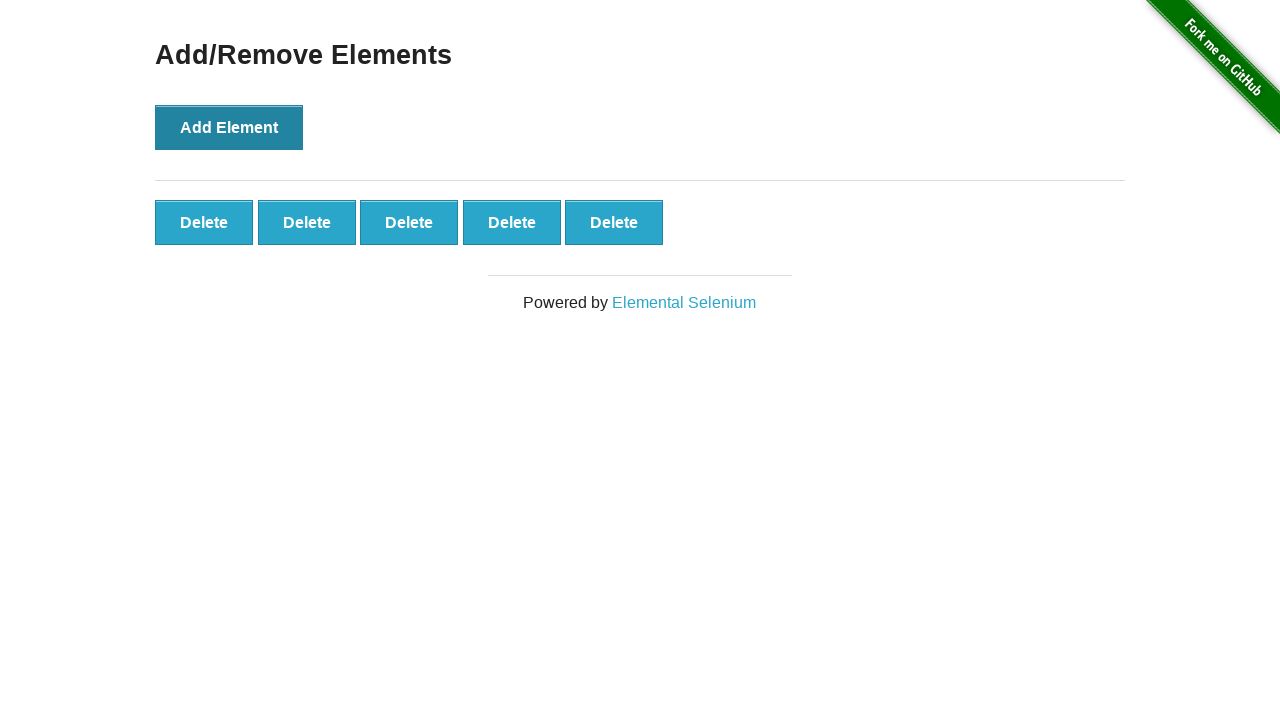